Navigates to University of Phoenix homepage and verifies the page title

Starting URL: https://www.phoenix.edu/

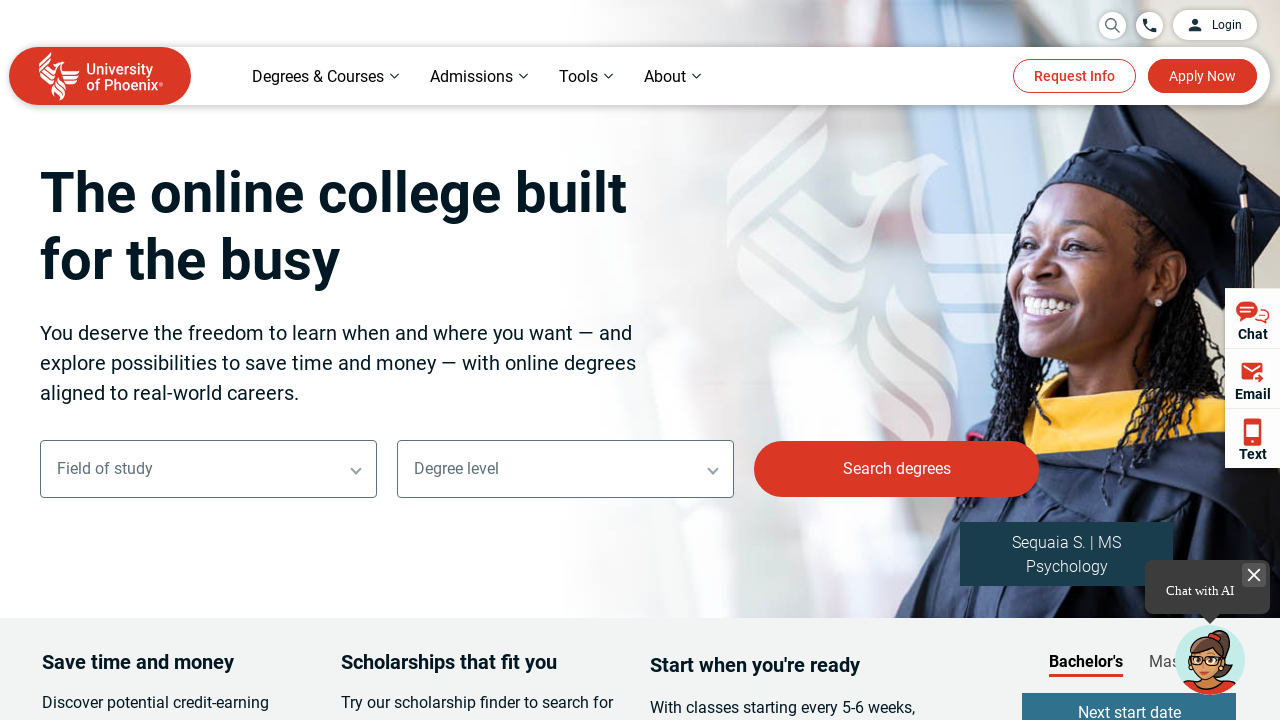

Navigated to University of Phoenix homepage
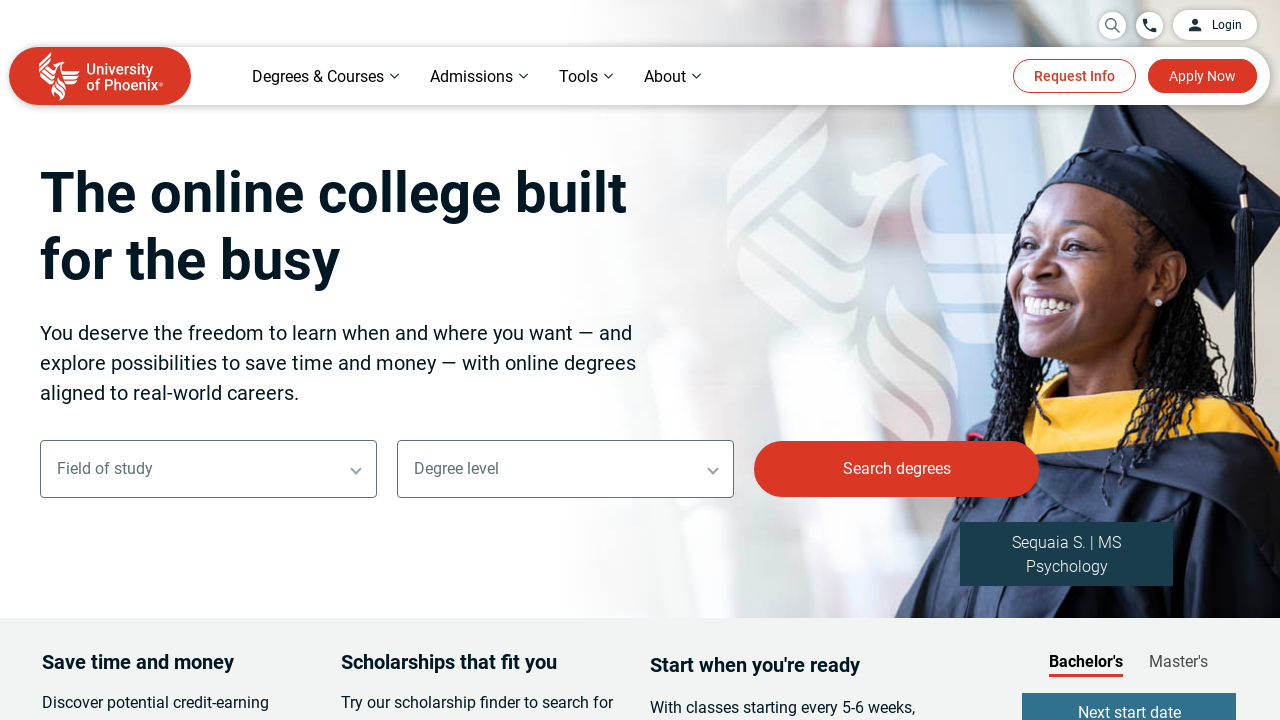

Verified page title is 'Online College for Working Adults - University of Phoenix'
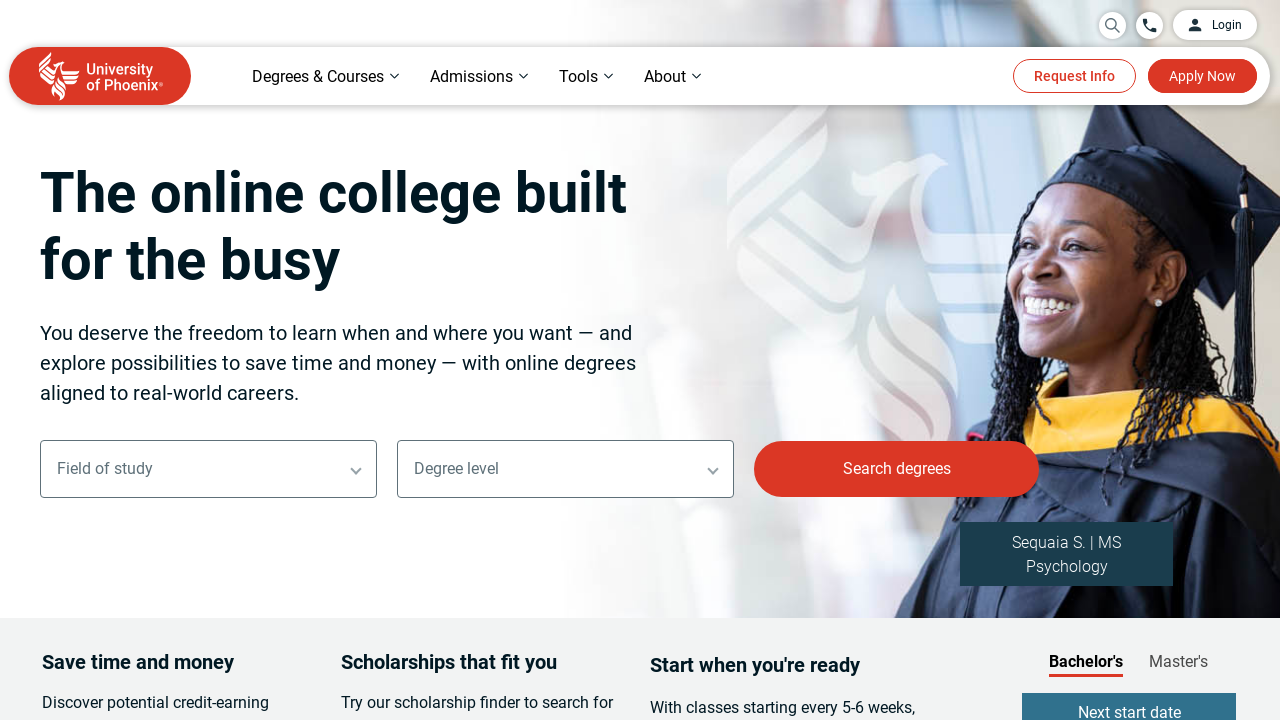

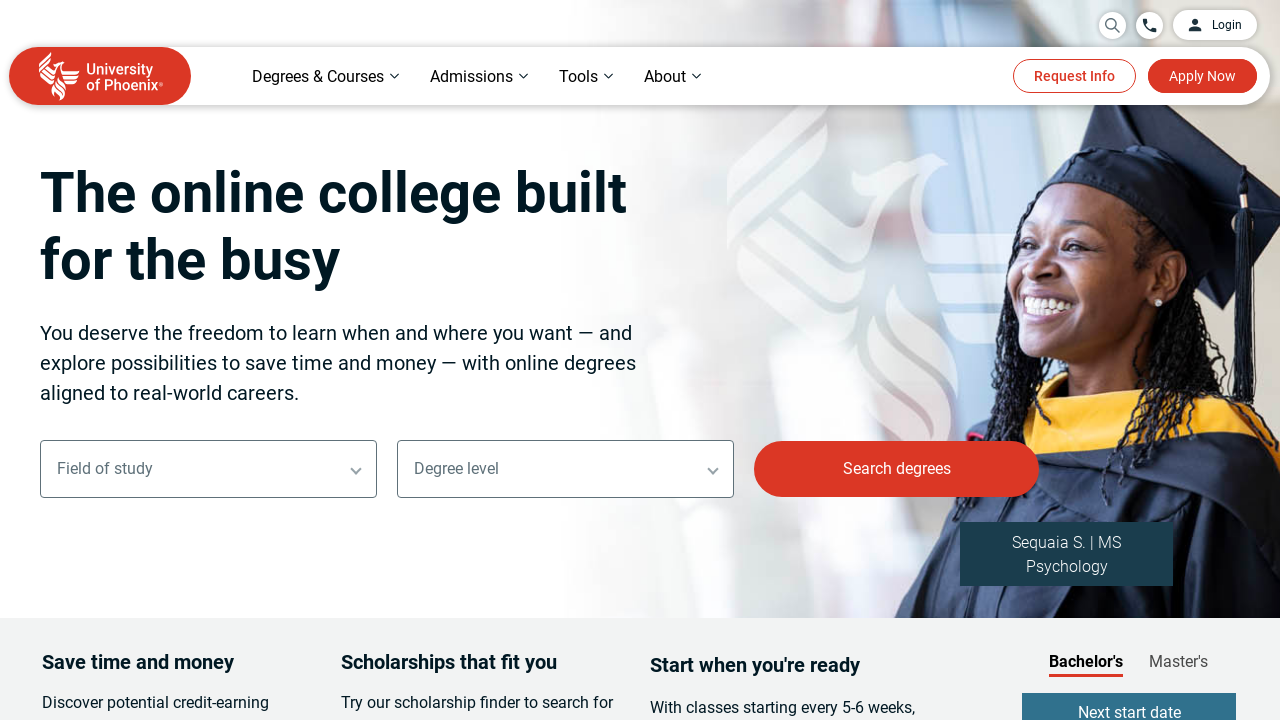